Navigates to the HBO Max homepage and waits for the page to load.

Starting URL: https://www.hbomax.com/

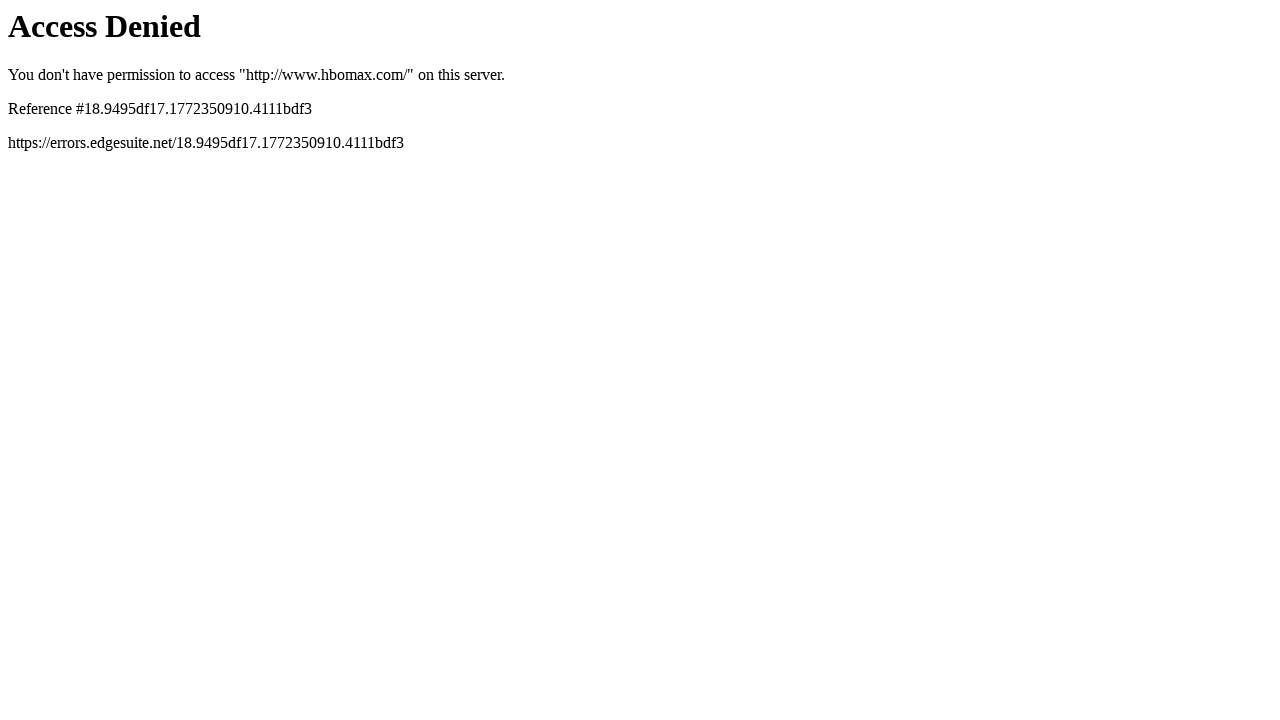

Navigated to HBO Max homepage
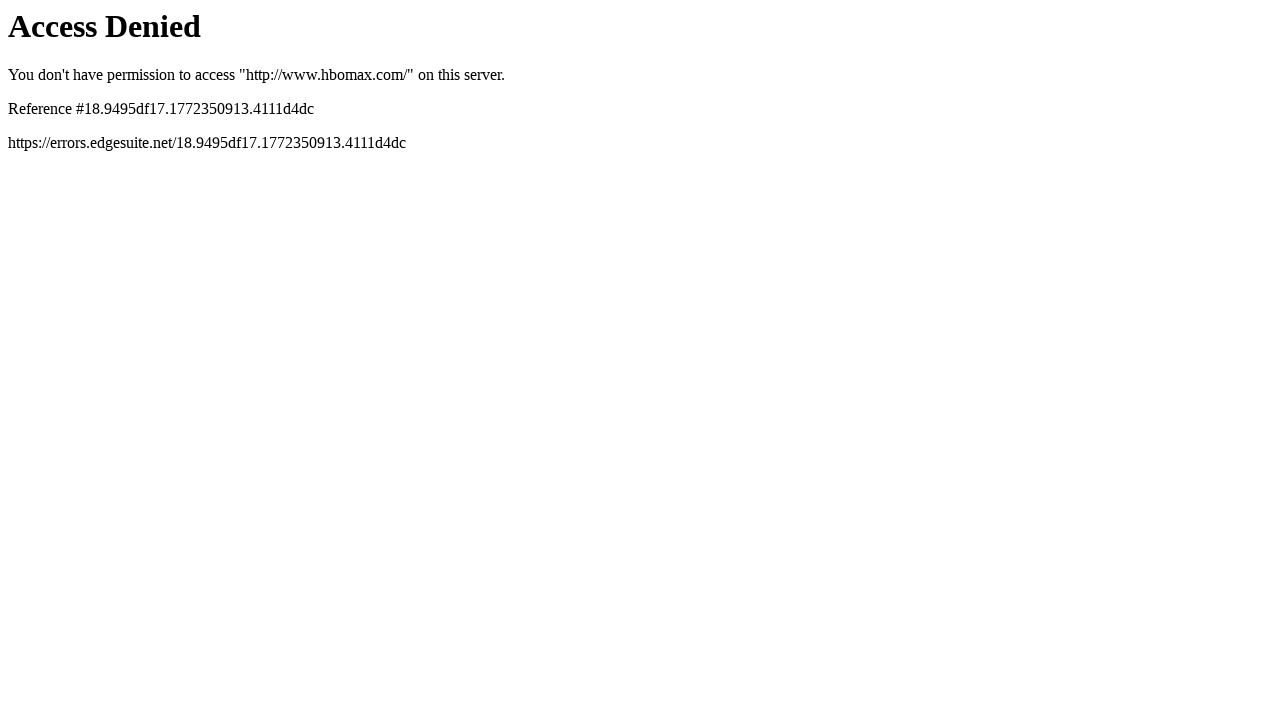

Page DOM content loaded
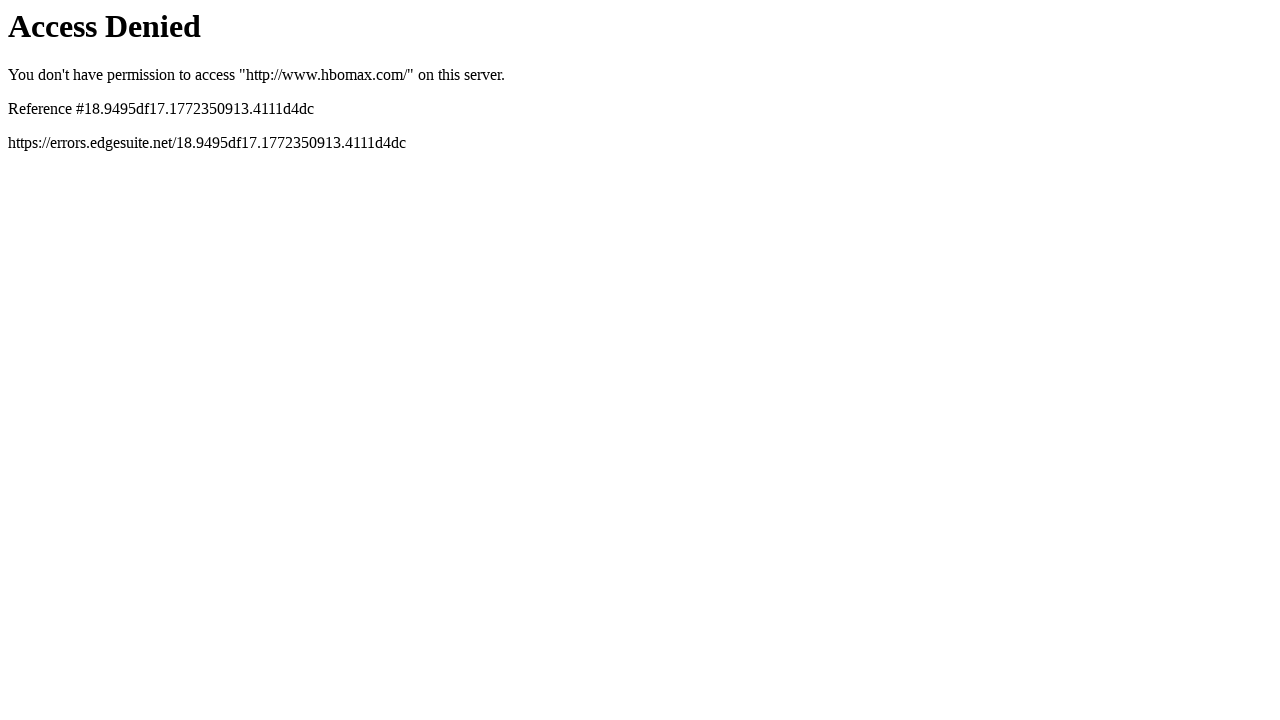

Body element is present on page
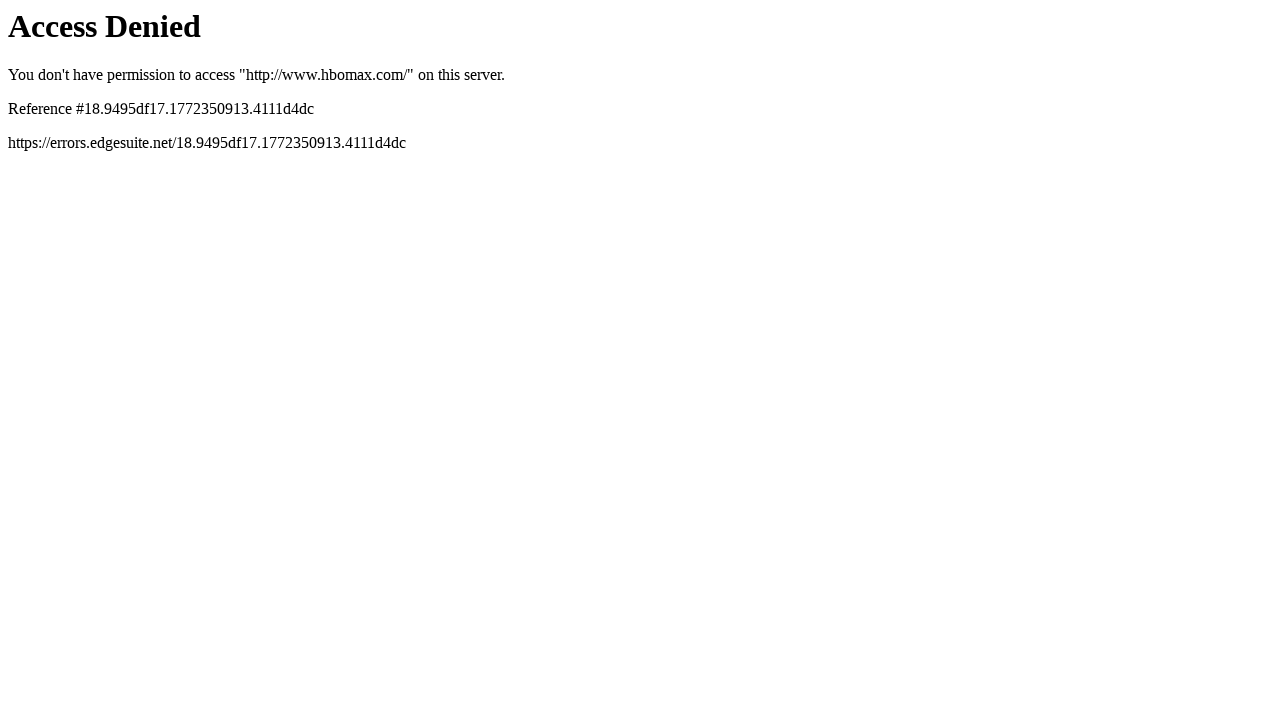

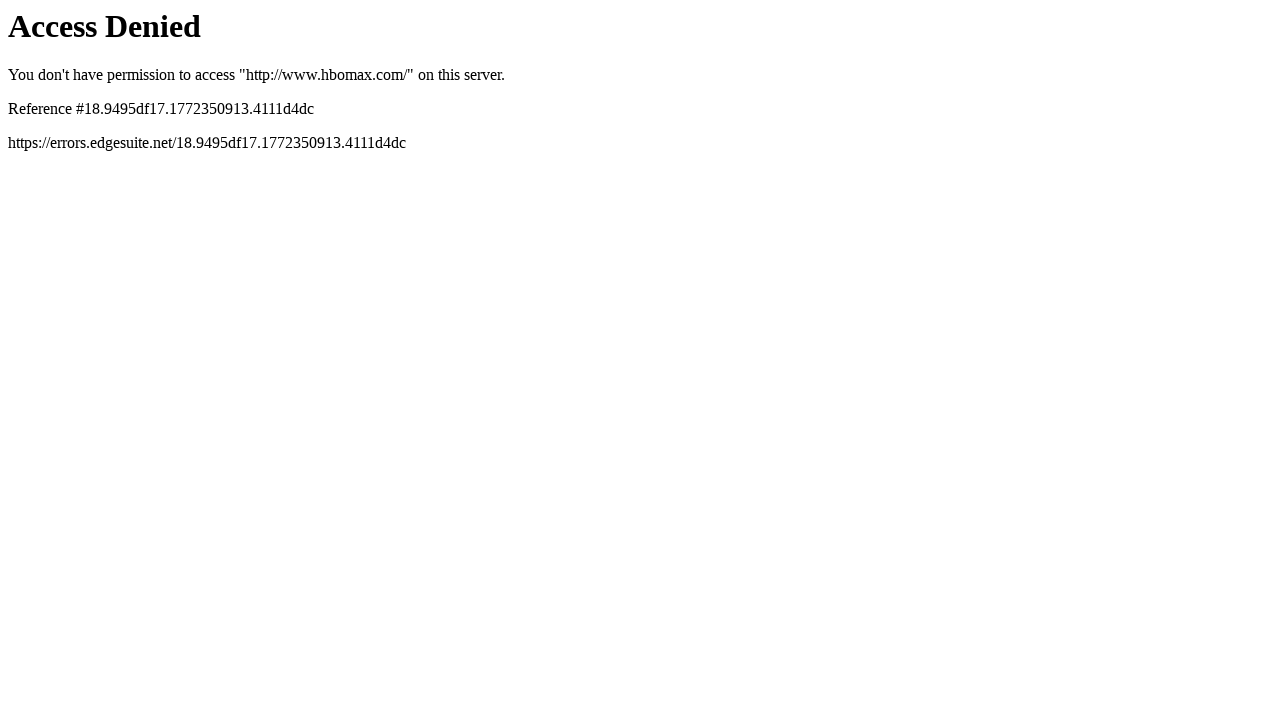